Tests the text comparison tool by entering text into the first input textarea on the text-compare website

Starting URL: https://text-compare.com/

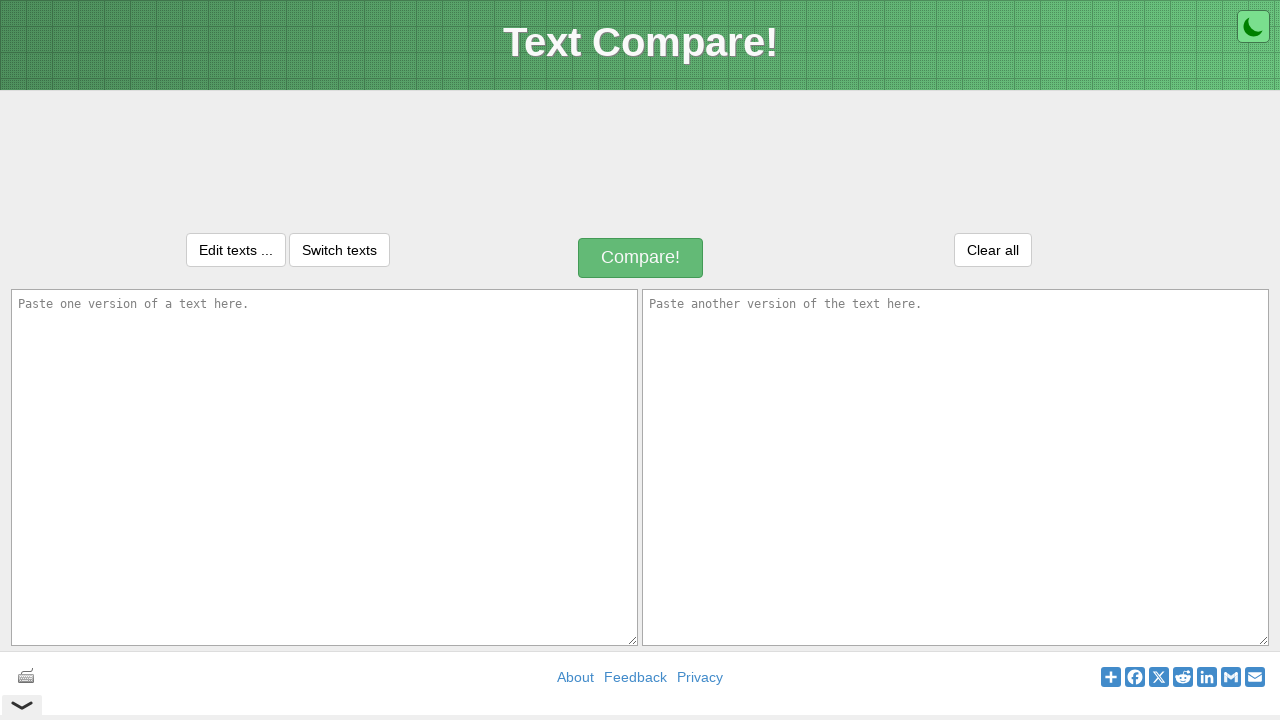

Filled first textarea with 'welcome to page' on textarea#inputText1
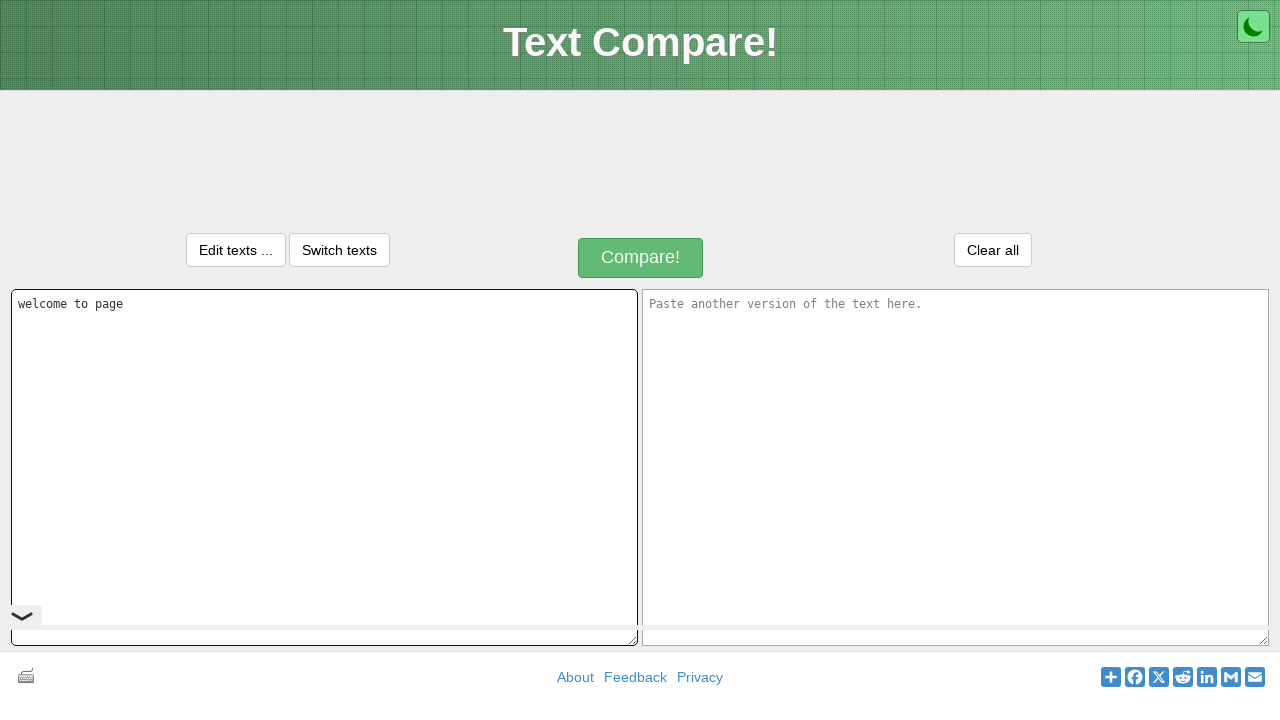

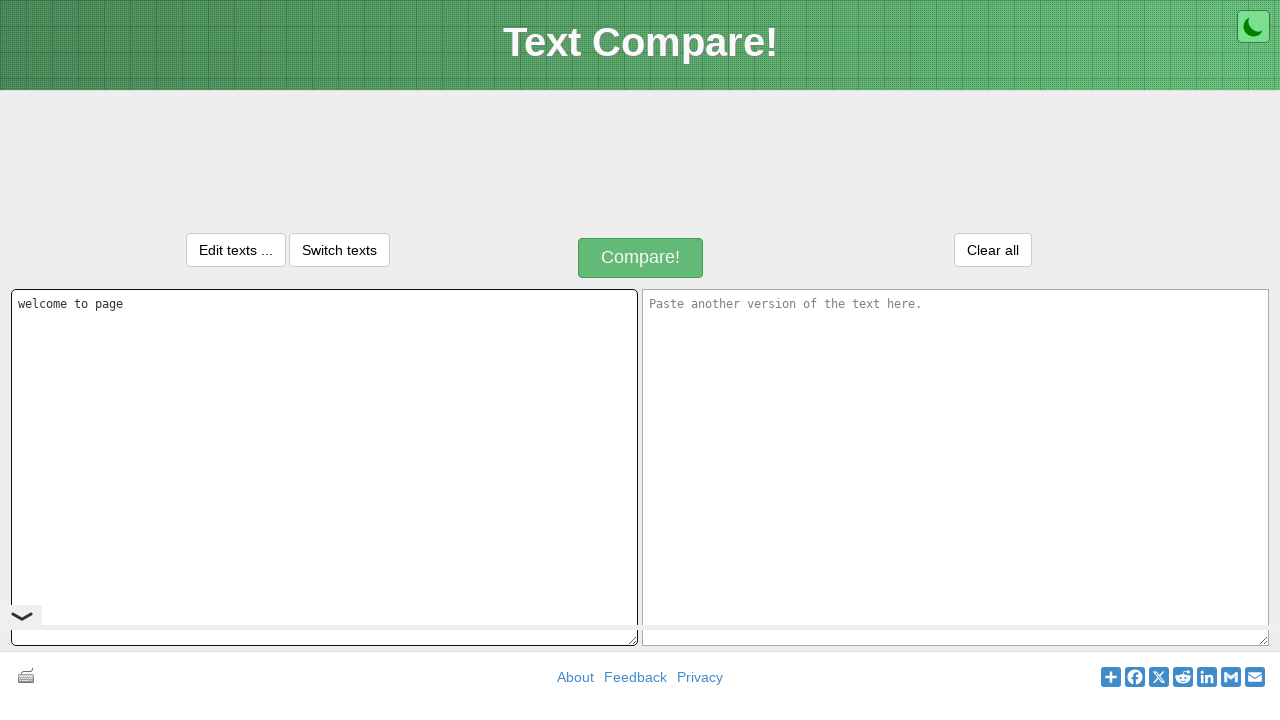